Tests a form by filling in various input fields, submitting the form to trigger validation errors, and then clearing the form

Starting URL: https://devmountain-qa.github.io/enter-wanted/1.4_Assignment/index.html

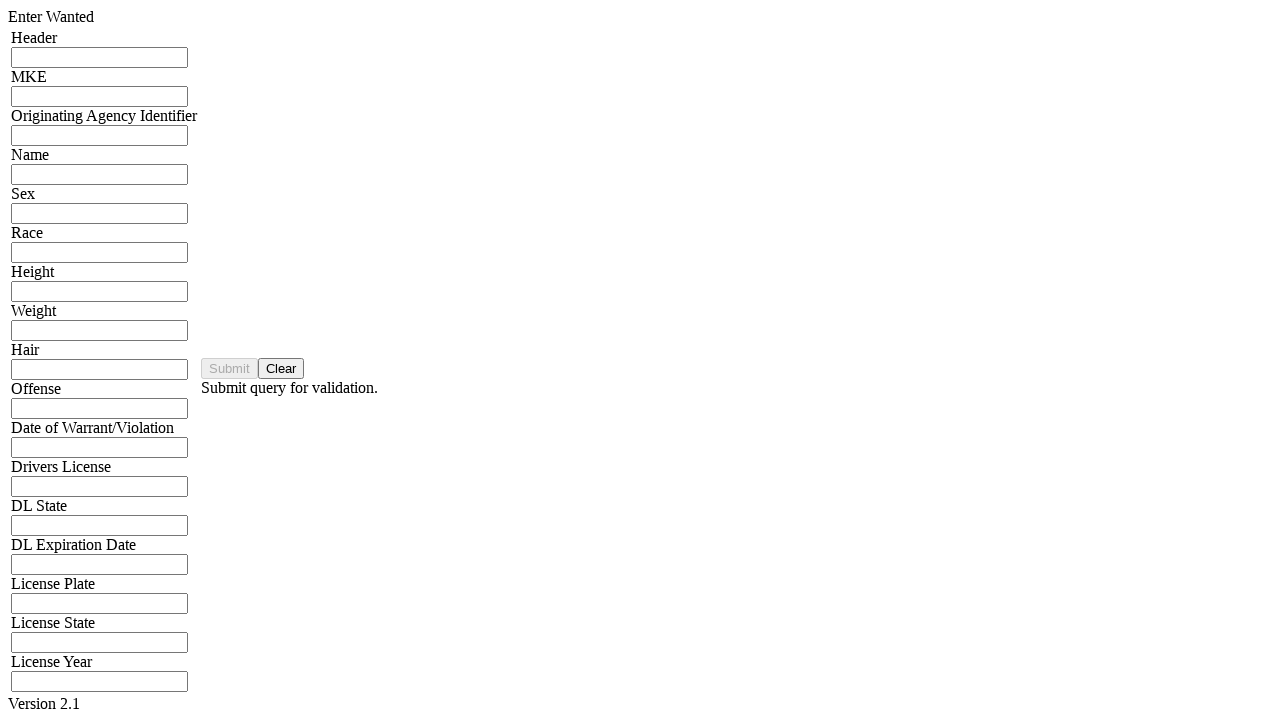

Filled header input field with 'Wanted' on input[name='hdrInput']
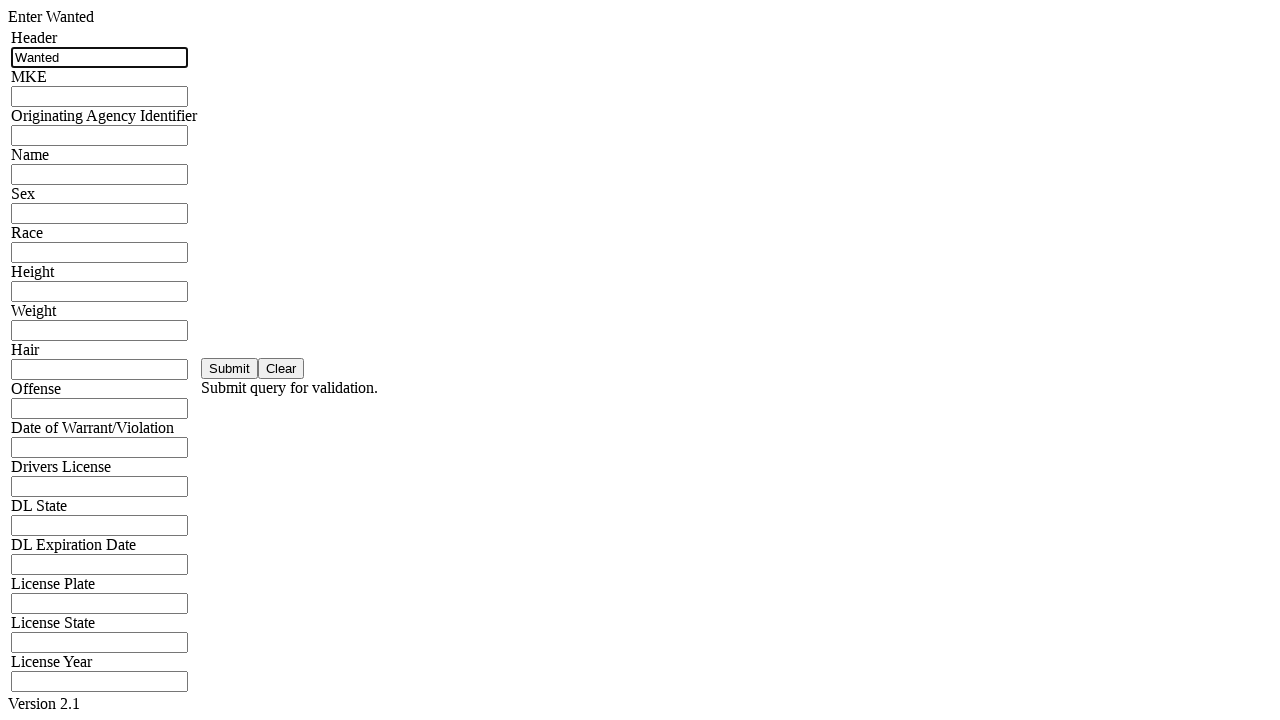

Filled MKE input field with 'A200500' on input[name='mkeInput']
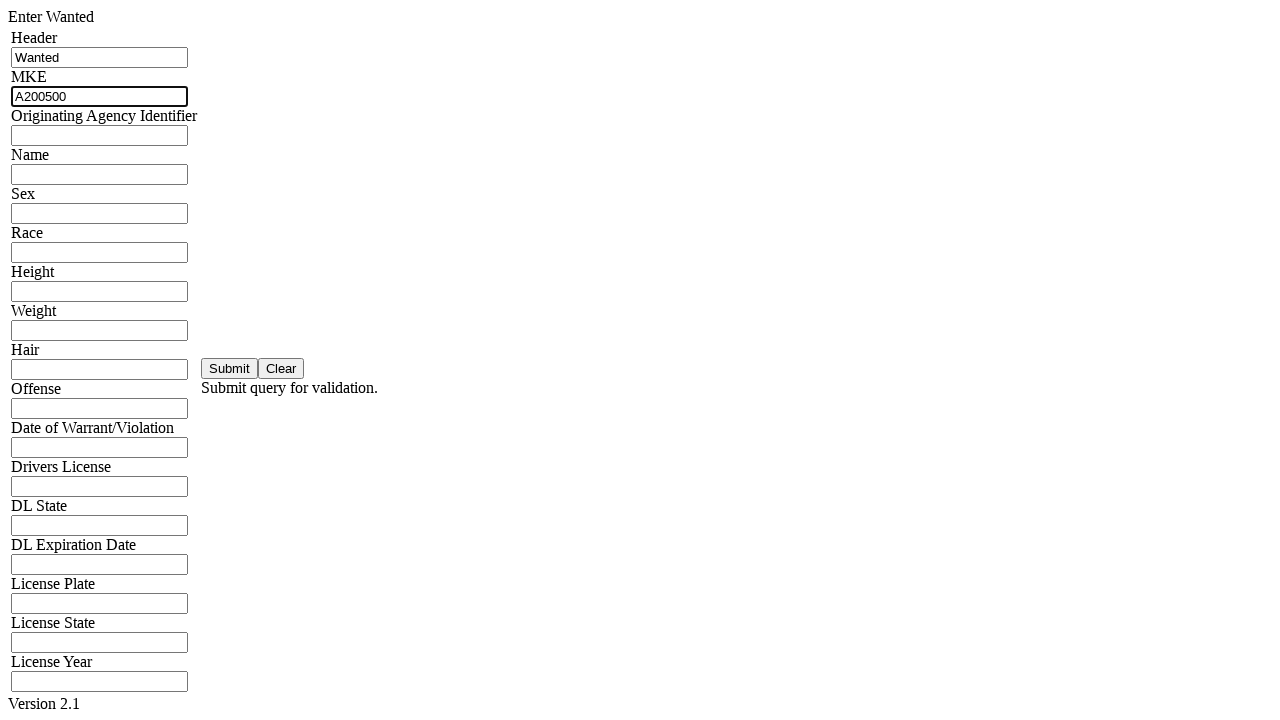

Filled OAI input field with 'SoJo888' on input[name='oriInput']
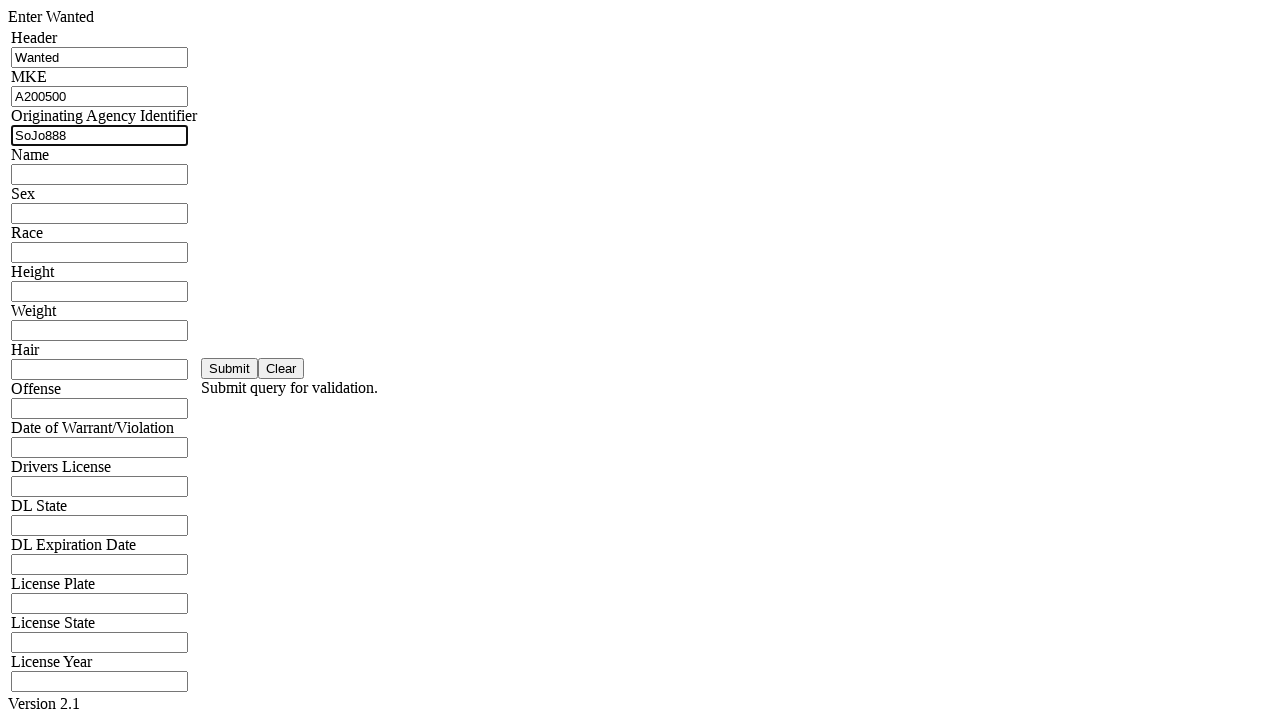

Filled name input field with 'John Smith' on input[name='namInput']
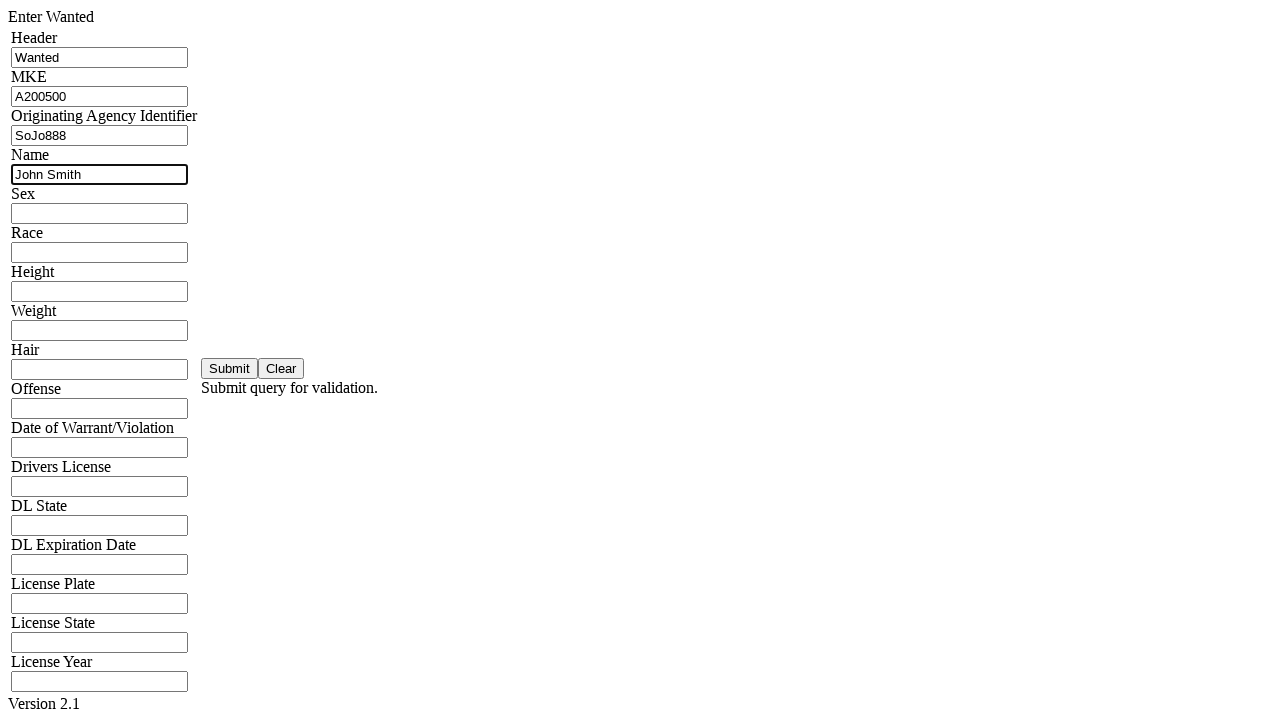

Clicked save button to submit form at (230, 368) on #saveBtn
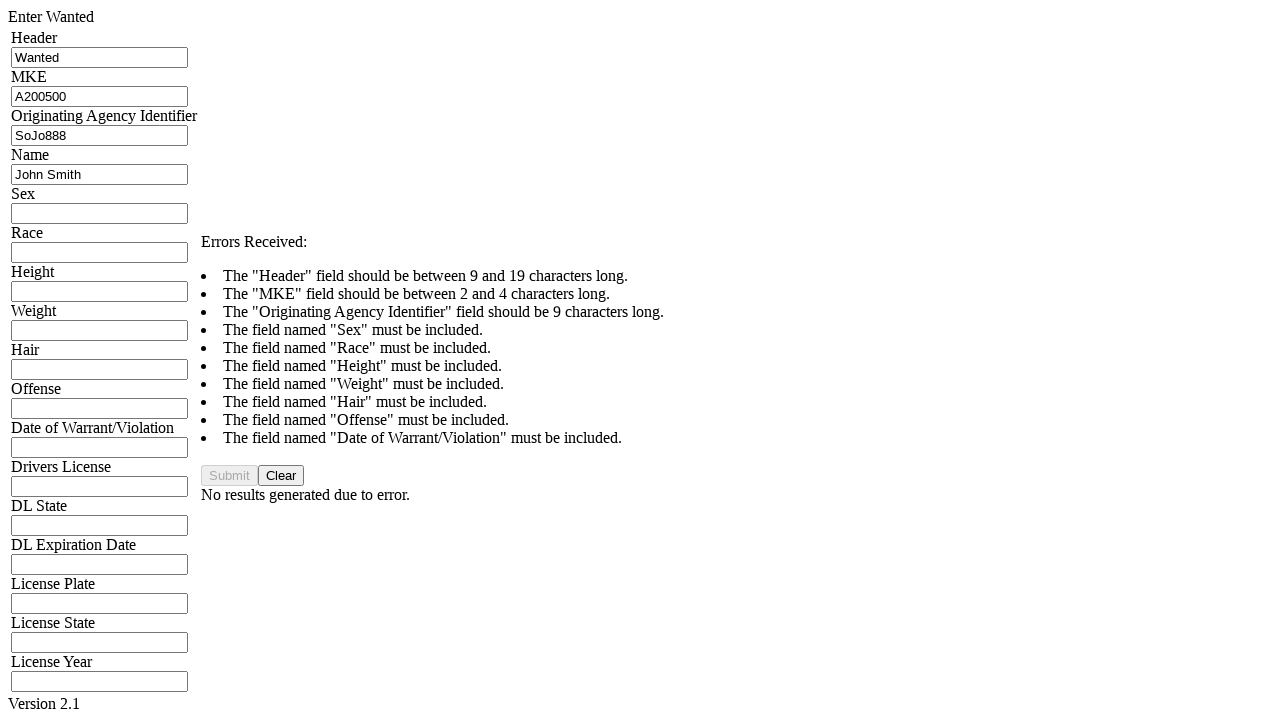

Validation error message appeared
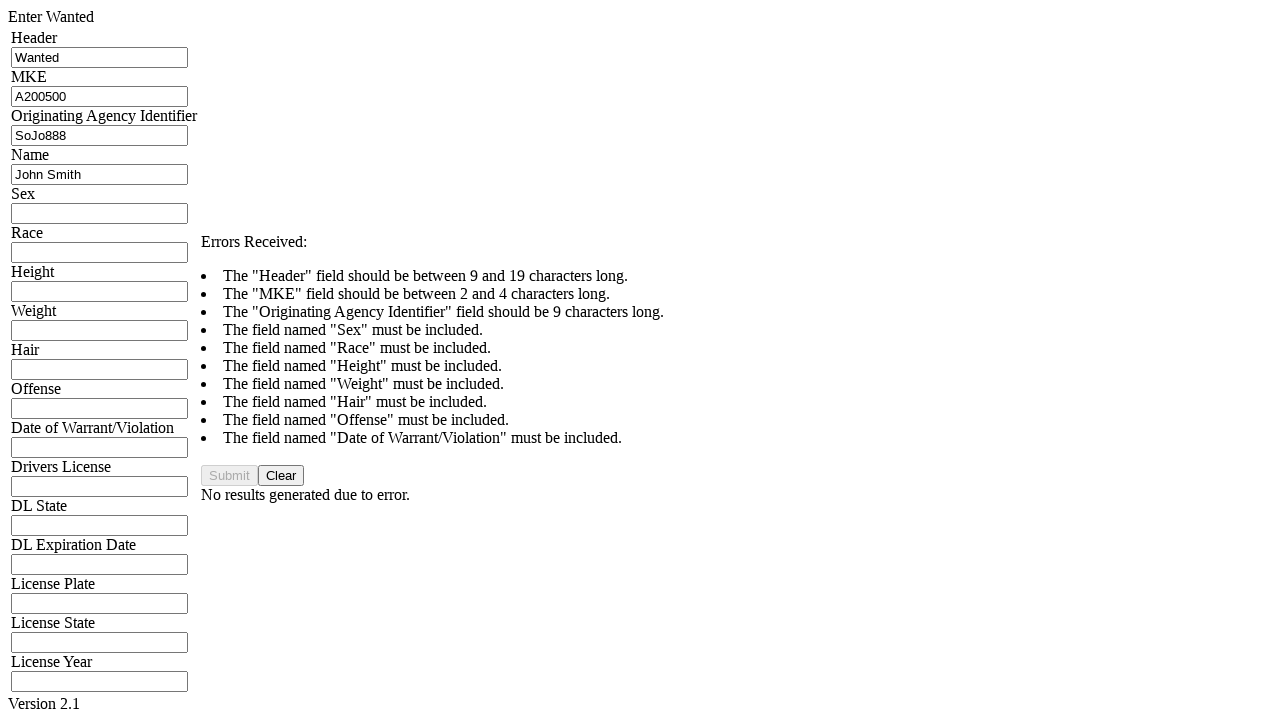

Retrieved error message text
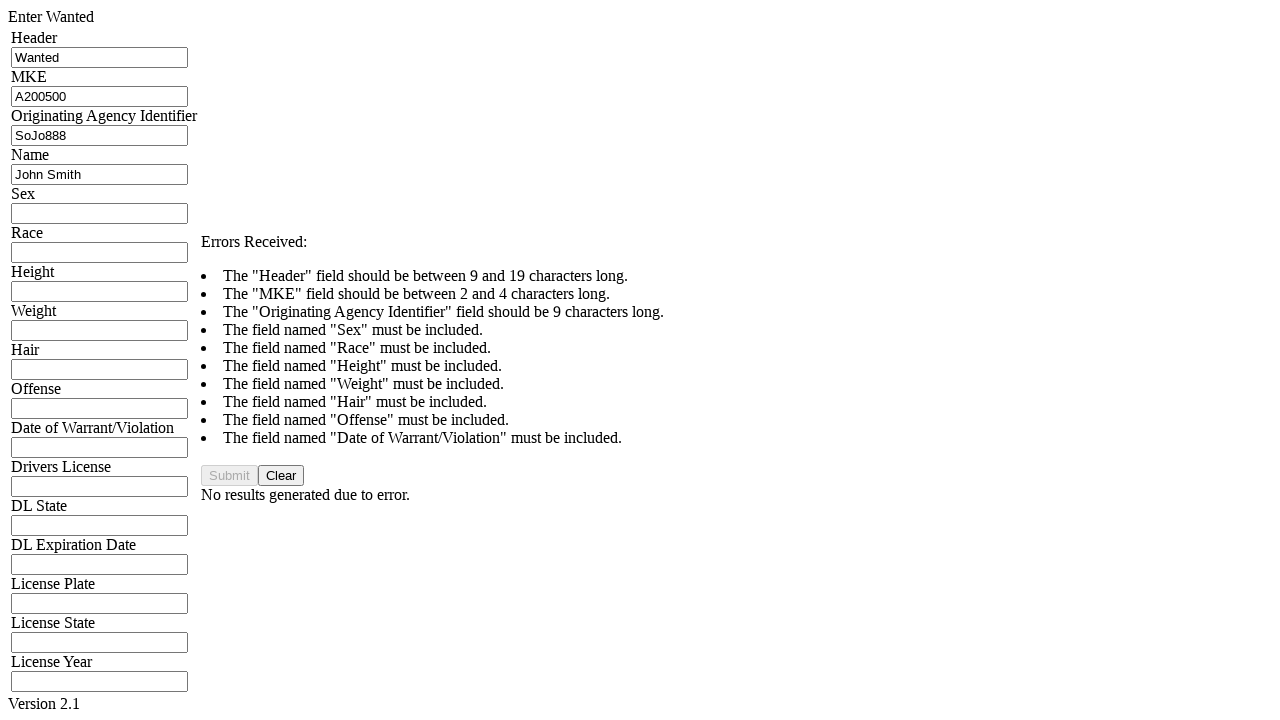

Verified 'Errors Received:' text in error message
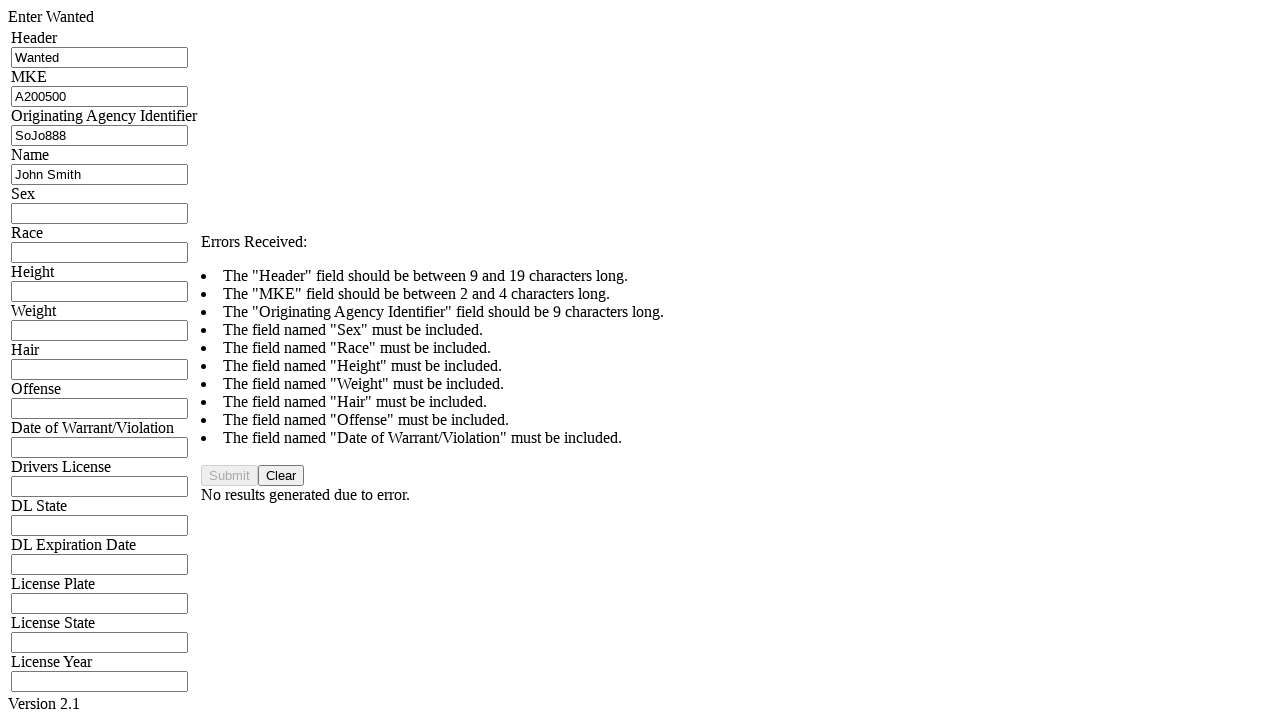

Clicked clear button to reset form at (281, 476) on #clearBtn
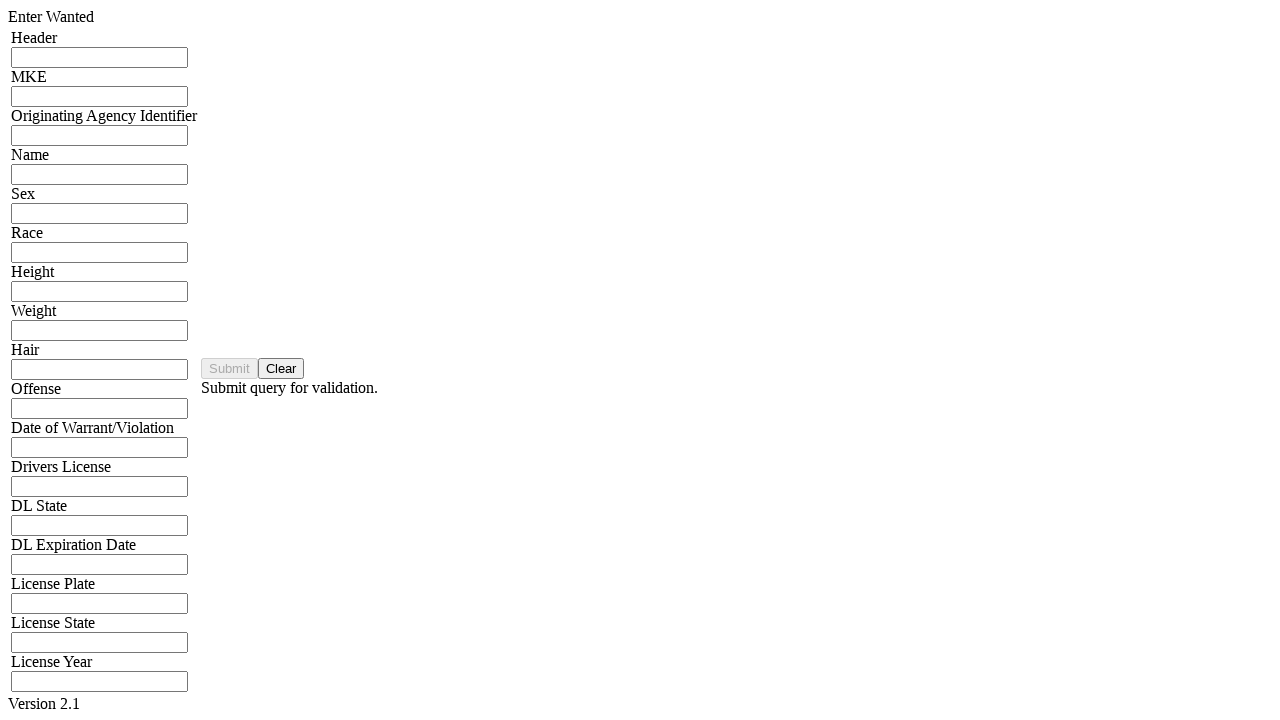

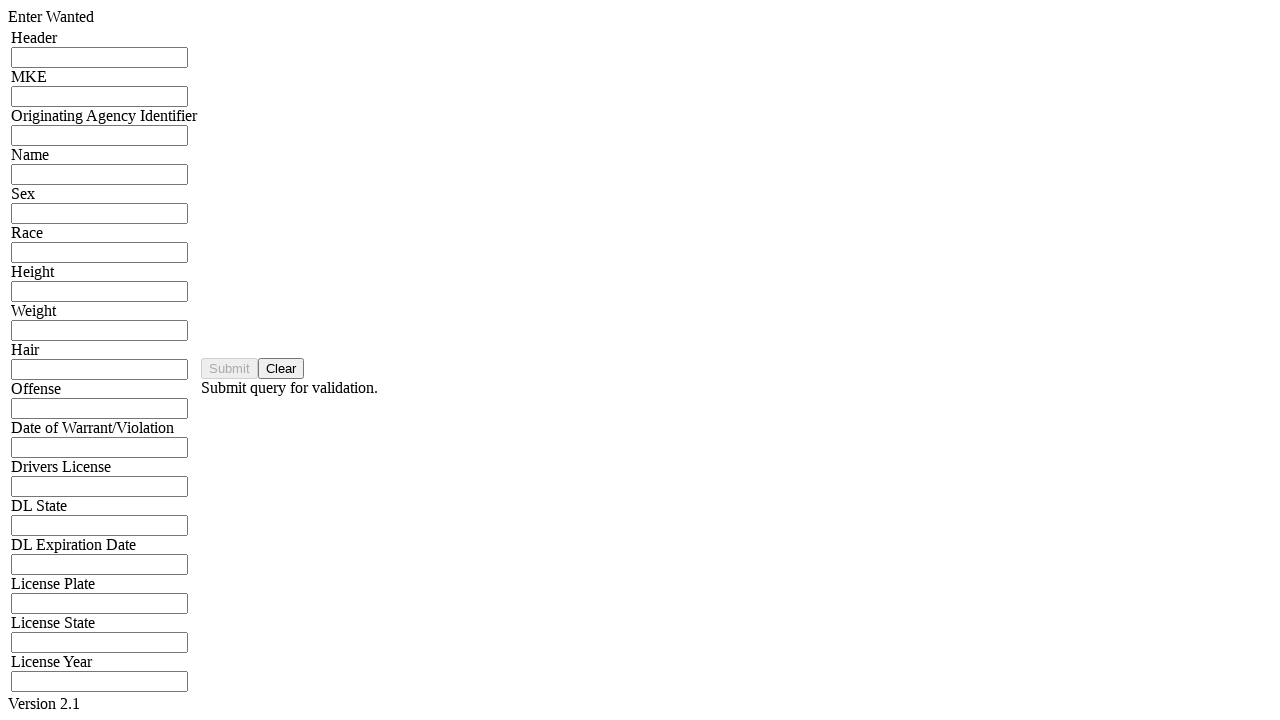